Tests navigation to the Check Box page by clicking the Check Box menu item and verifying the URL changes correctly

Starting URL: https://demoqa.com/elements

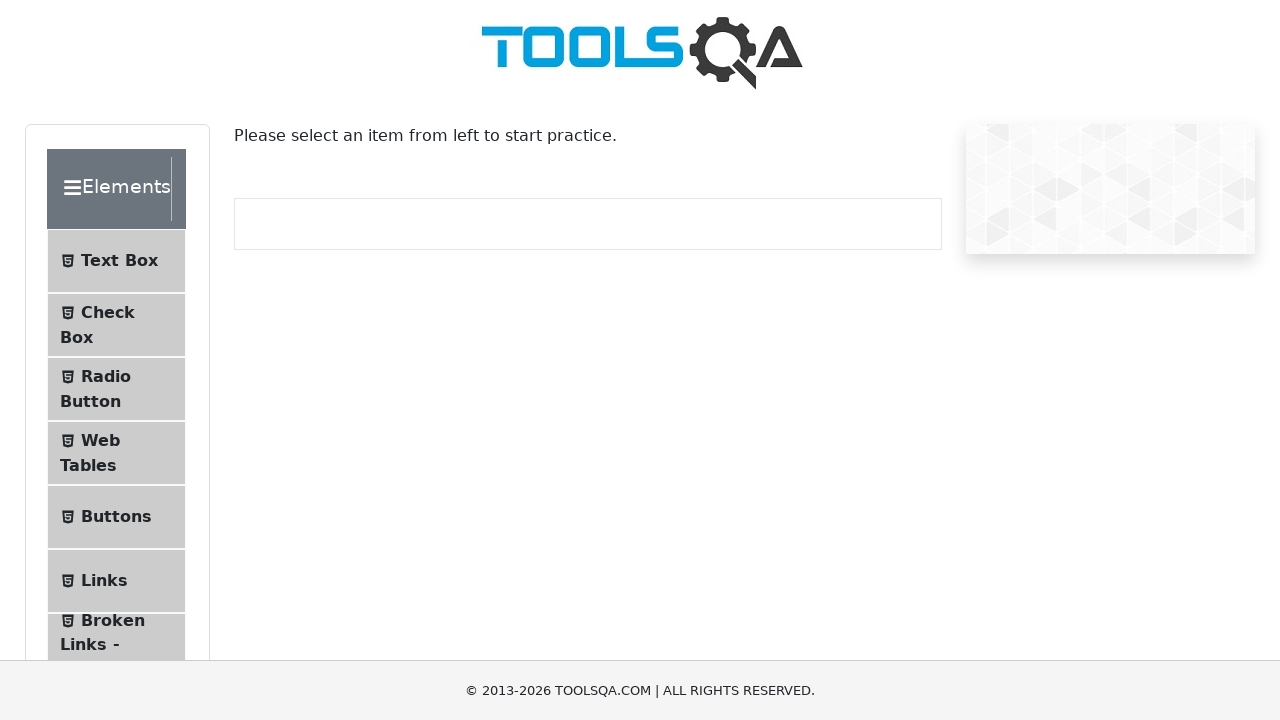

Clicked Check Box menu item at (108, 312) on text=Check Box
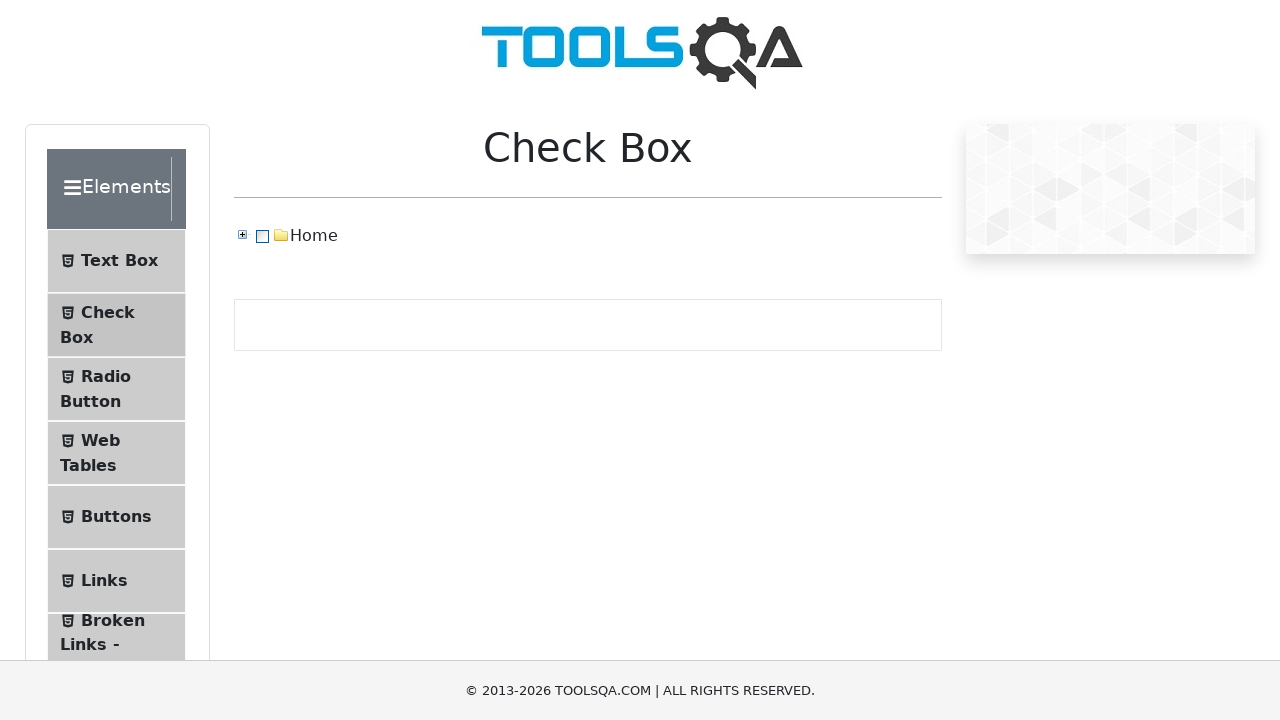

Verified URL changed to Check Box page (https://demoqa.com/checkbox)
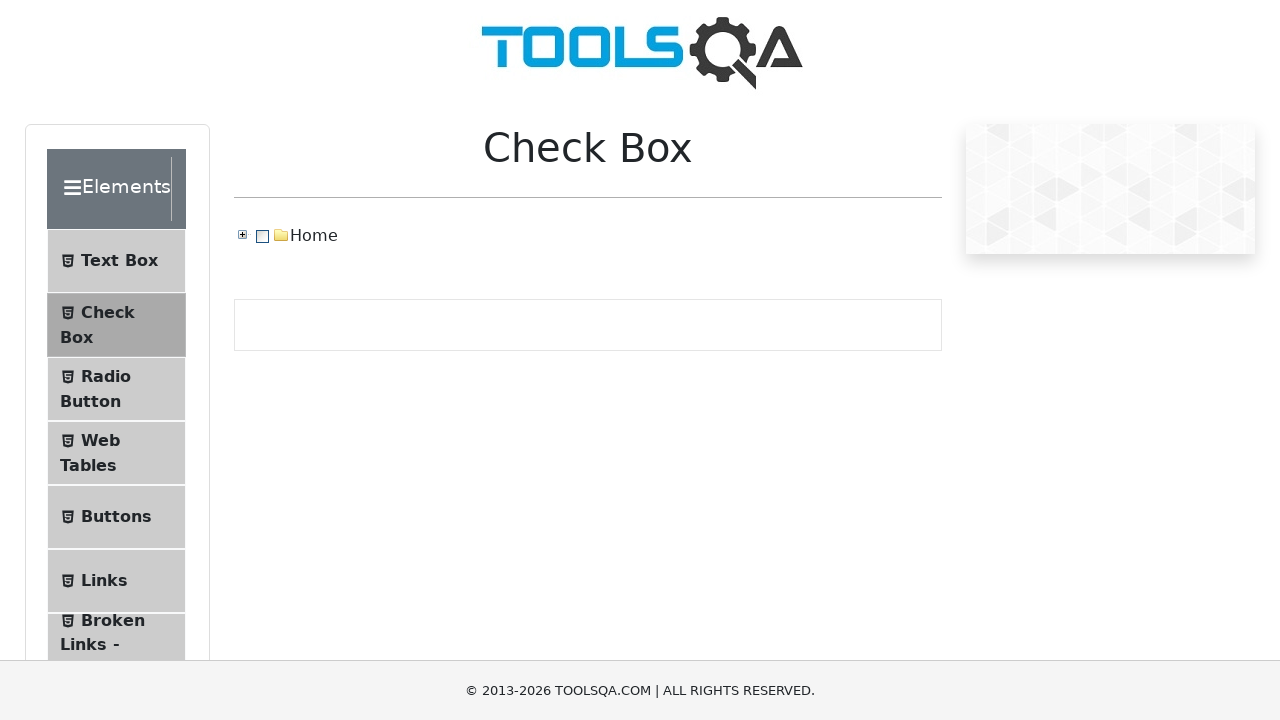

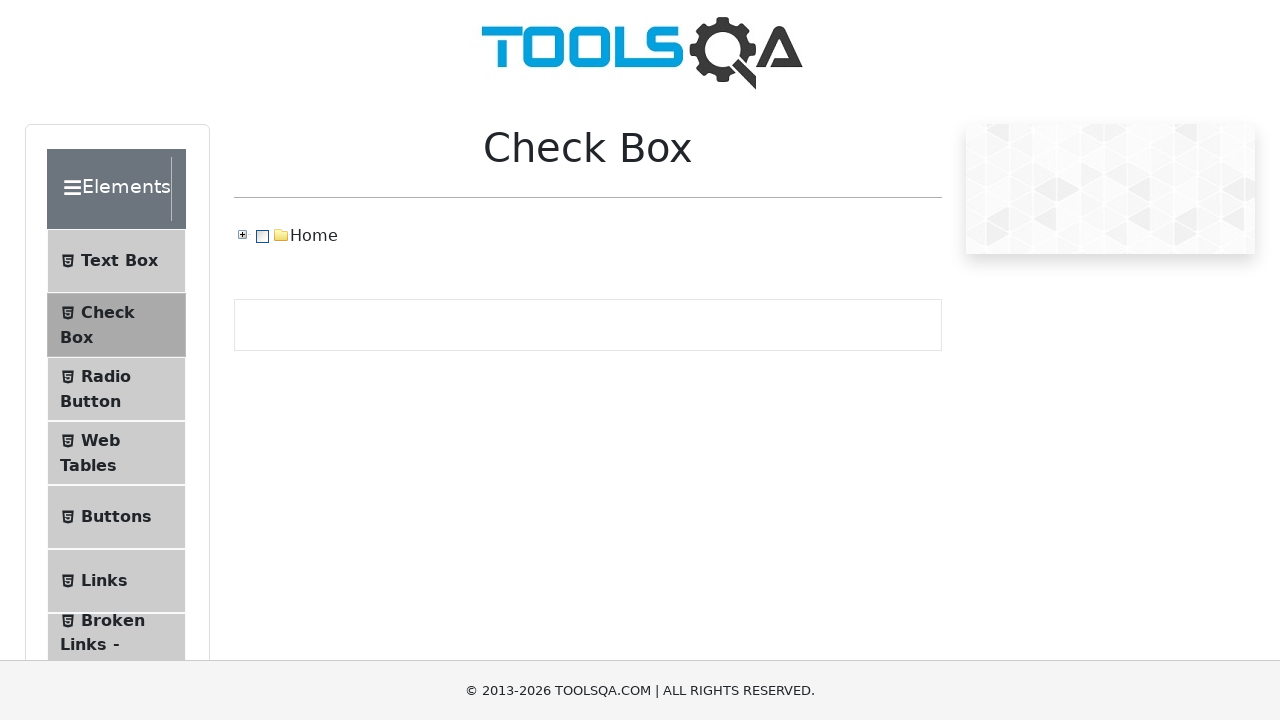